Tests filtering to display only active (non-completed) items

Starting URL: https://demo.playwright.dev/todomvc

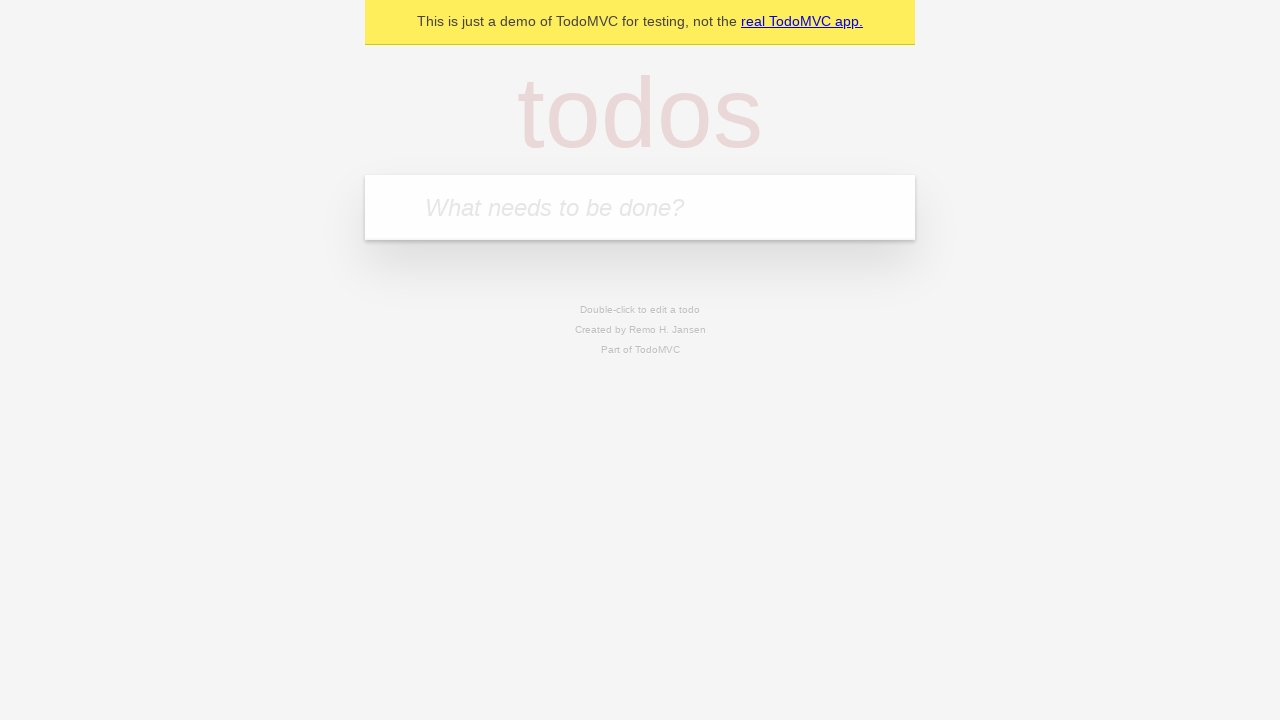

Filled new todo input with 'buy some cheese' on .new-todo
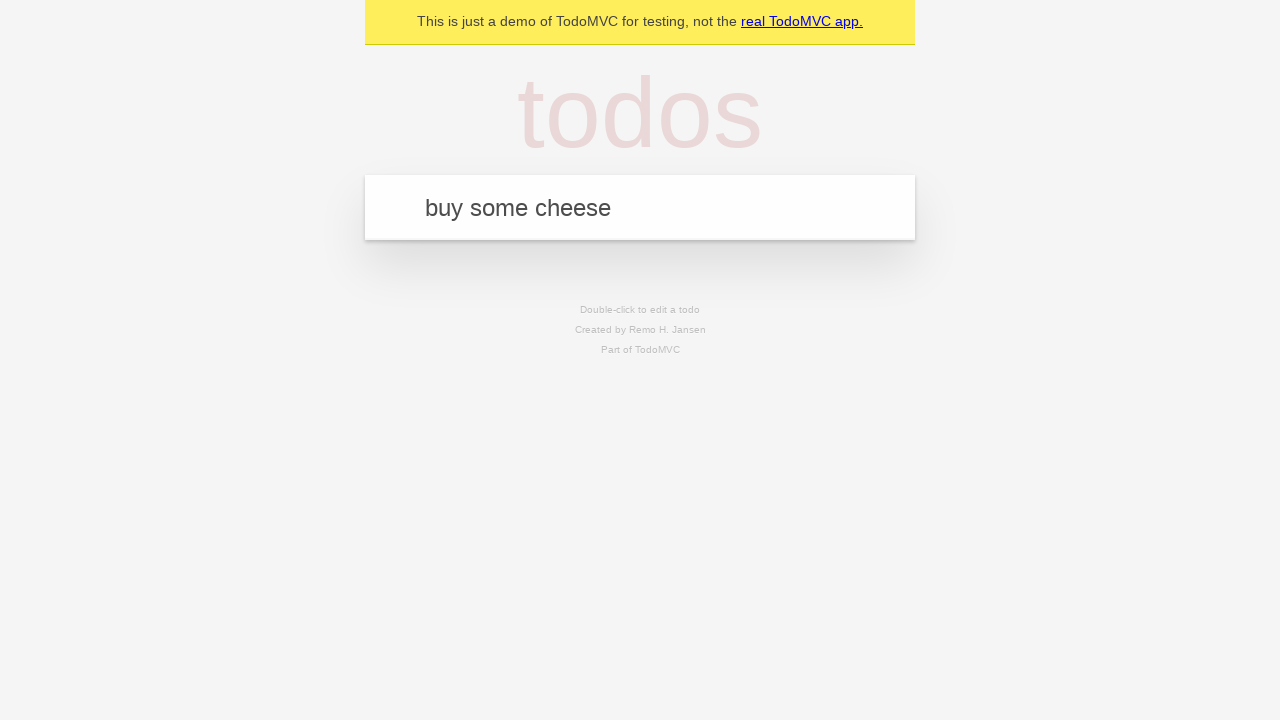

Pressed Enter to add first todo item on .new-todo
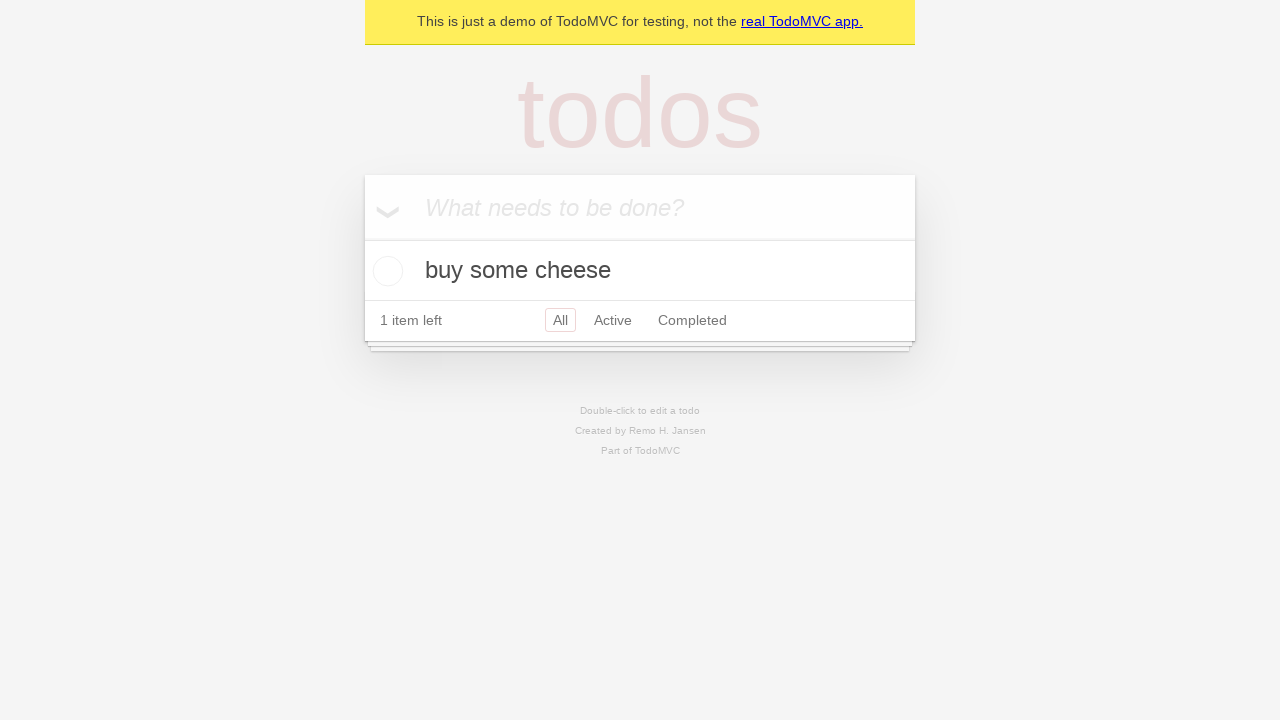

Filled new todo input with 'feed the cat' on .new-todo
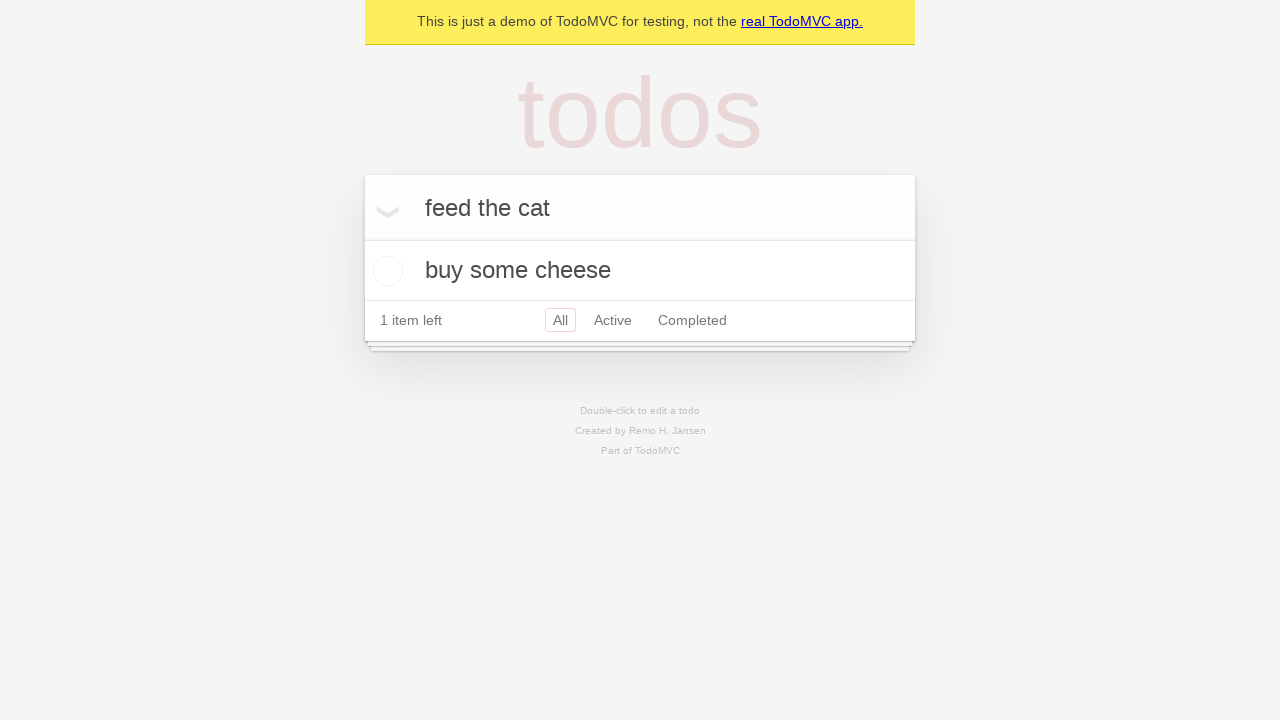

Pressed Enter to add second todo item on .new-todo
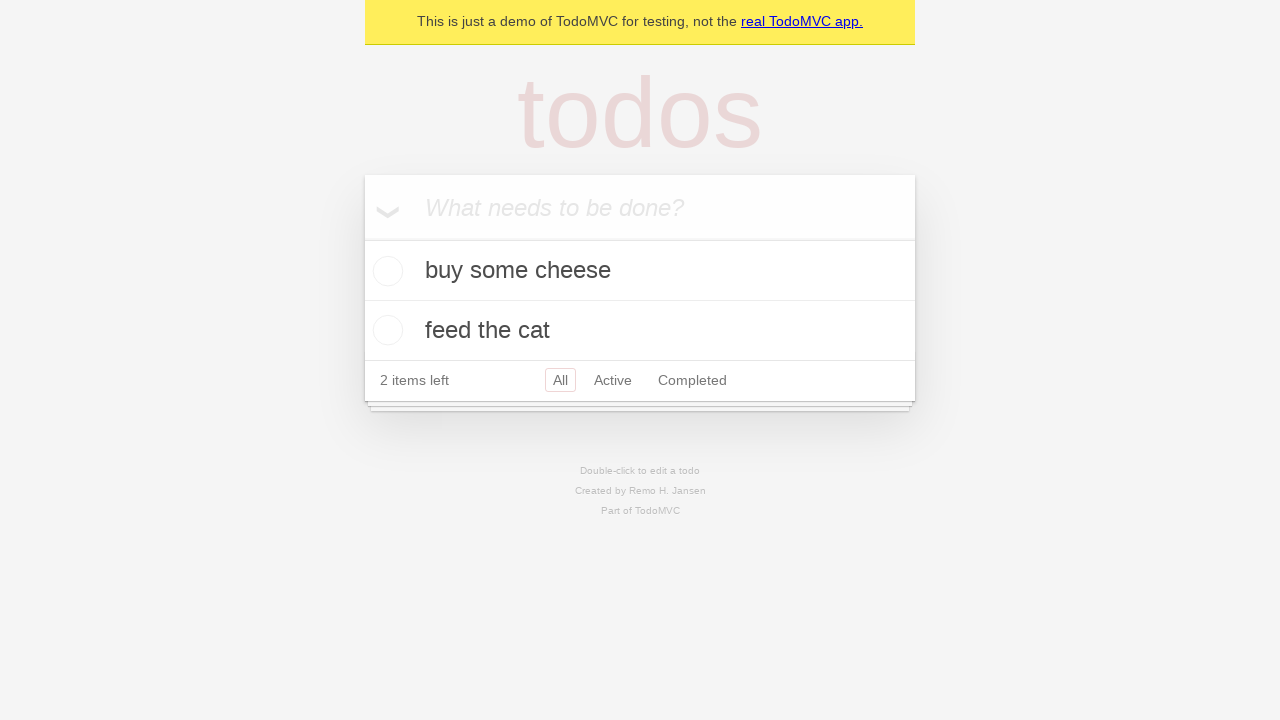

Filled new todo input with 'book a doctors appointment' on .new-todo
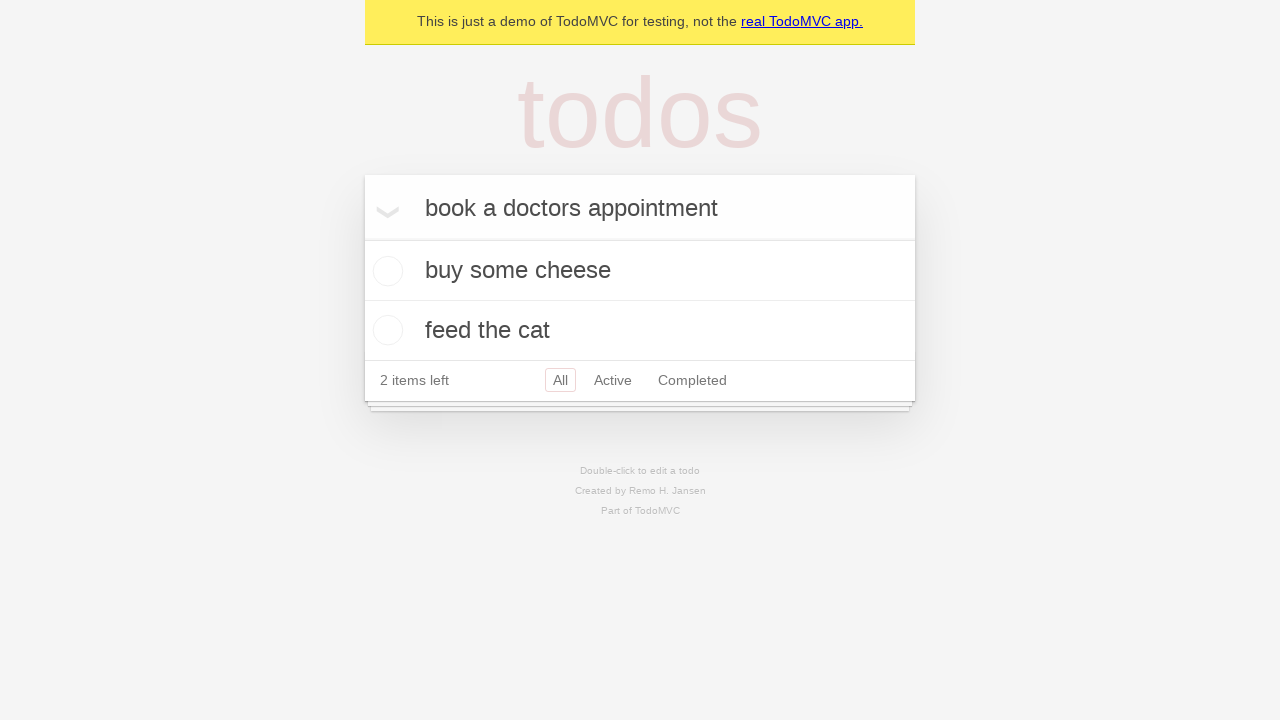

Pressed Enter to add third todo item on .new-todo
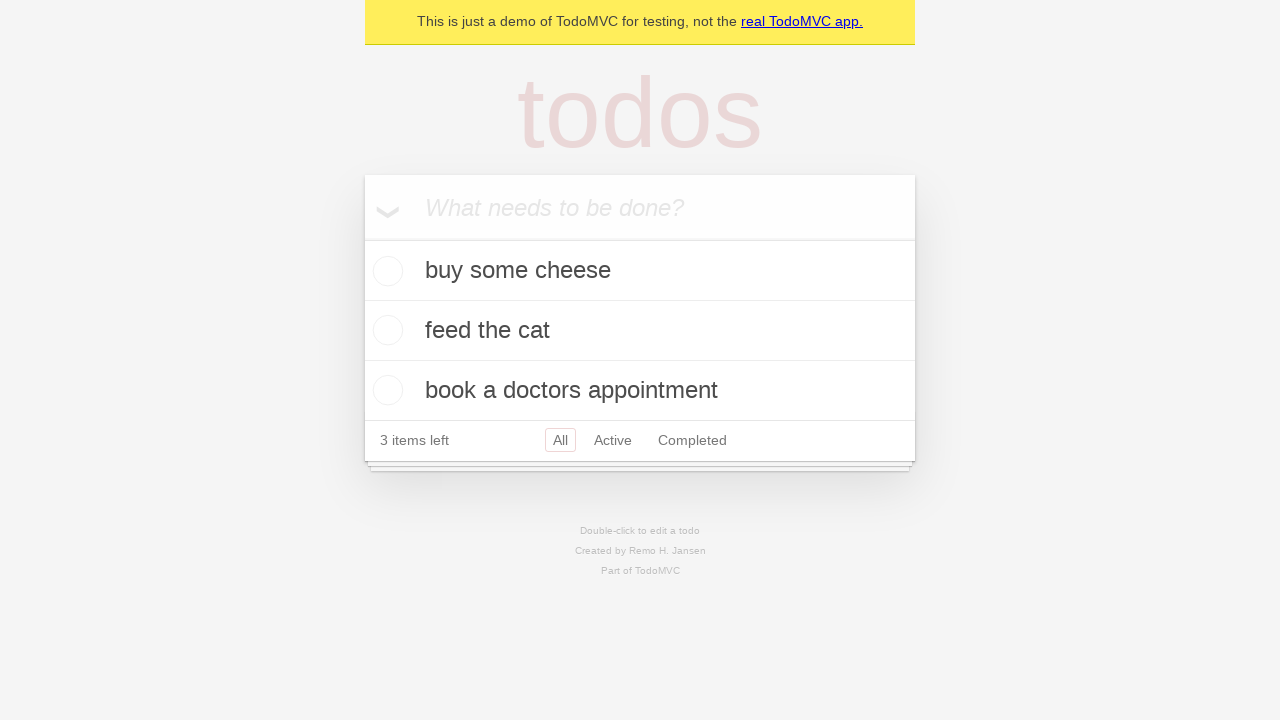

Waited for all three todo items to load
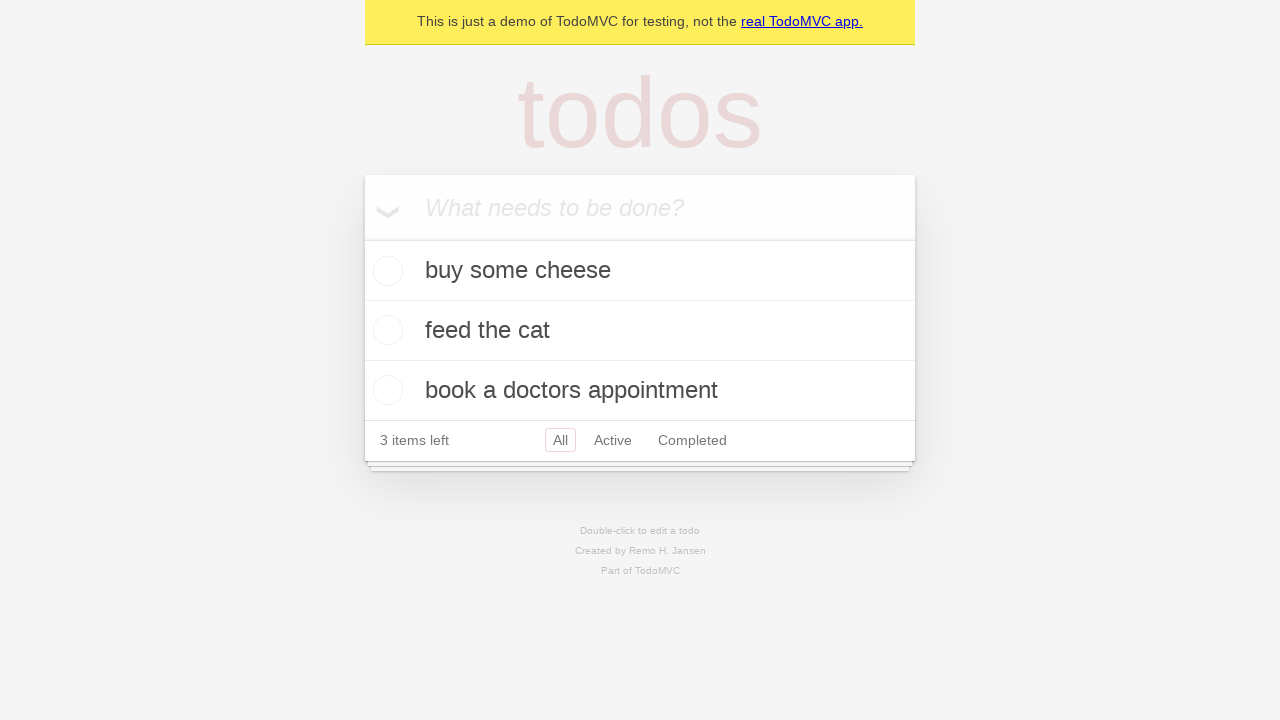

Marked second todo item as completed at (385, 330) on .todo-list li .toggle >> nth=1
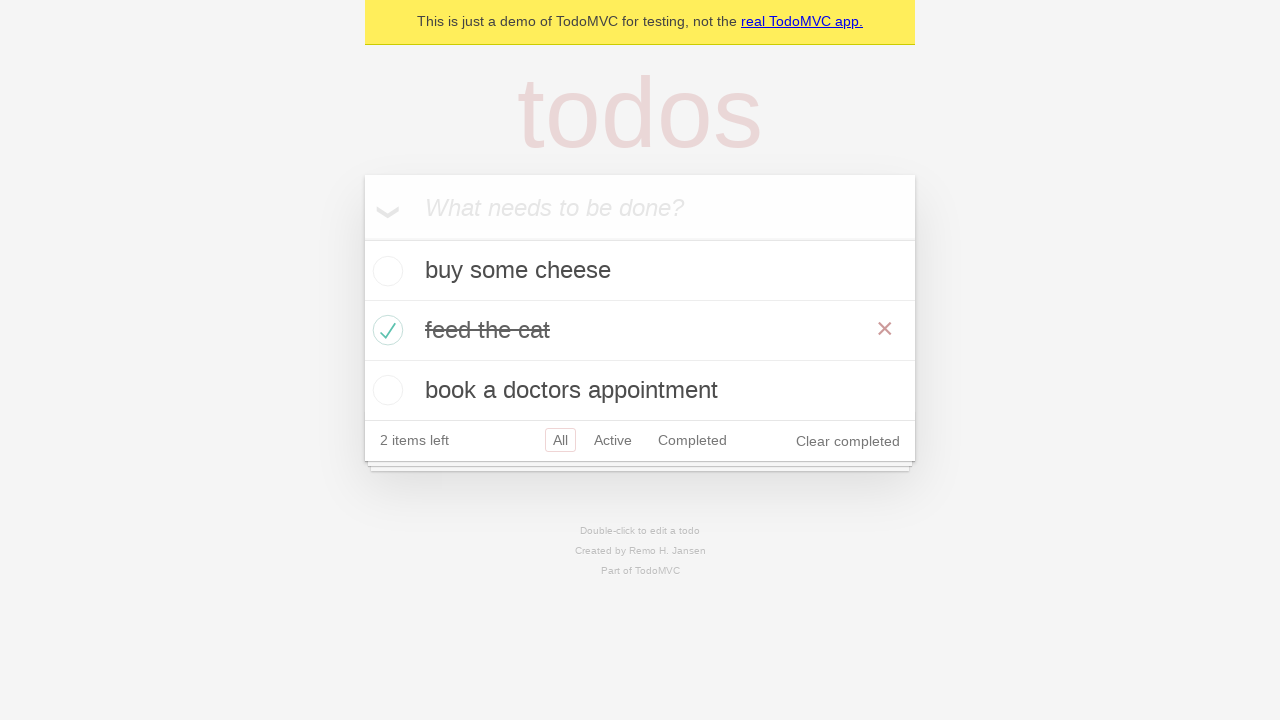

Clicked Active filter to display only active (non-completed) items at (613, 440) on .filters >> text=Active
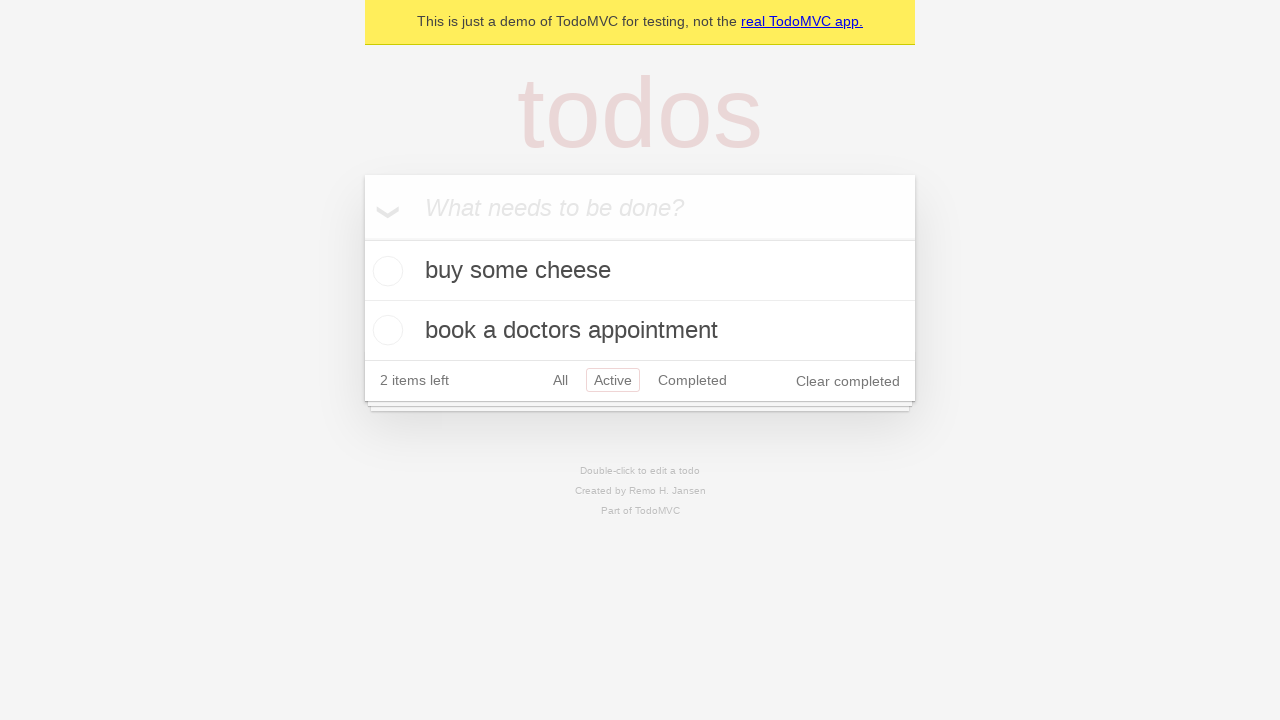

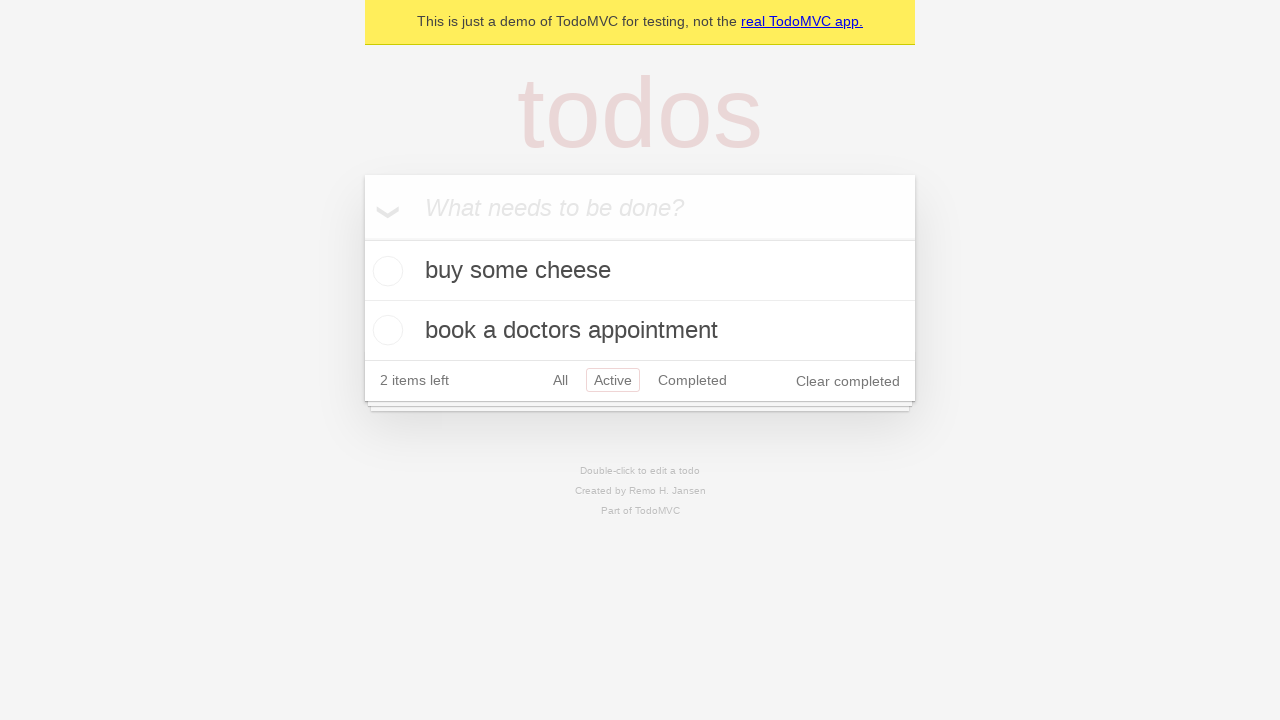